Tests autosuggestive dropdown functionality by typing a partial query, selecting from suggestions, and interacting with checkboxes

Starting URL: https://rahulshettyacademy.com/dropdownsPractise/

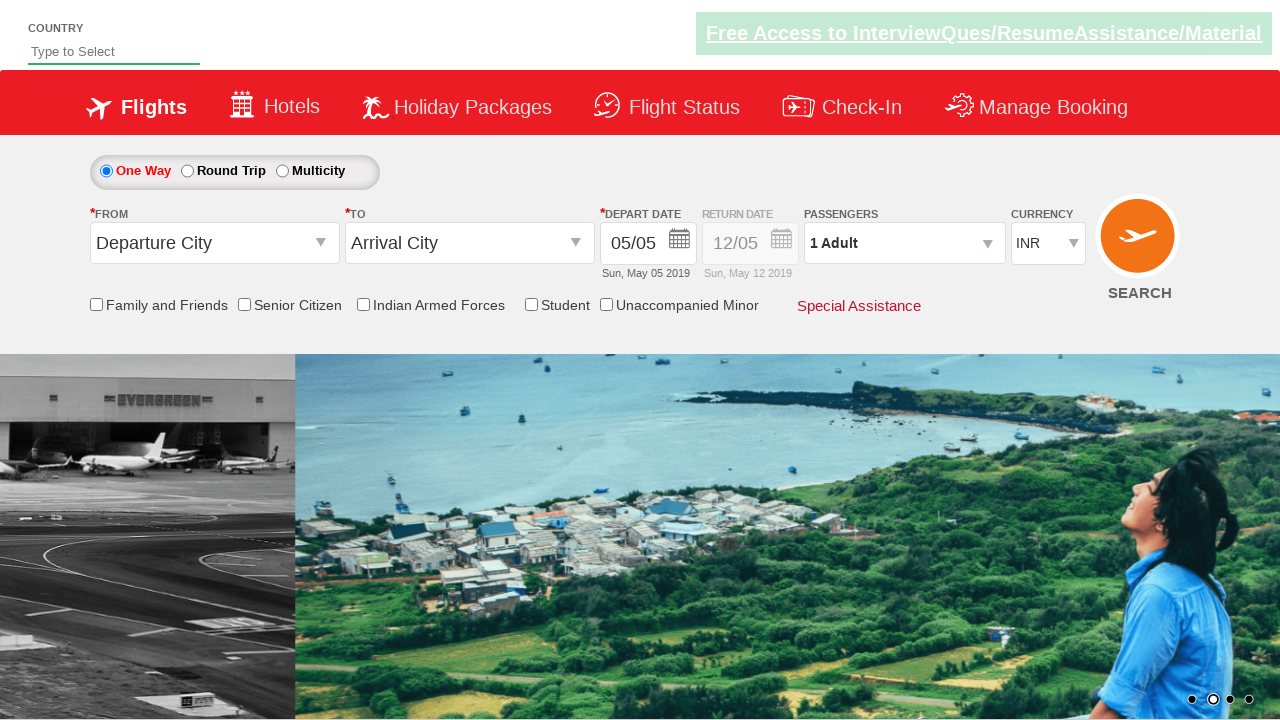

Filled autosuggest field with 'ind' on #autosuggest
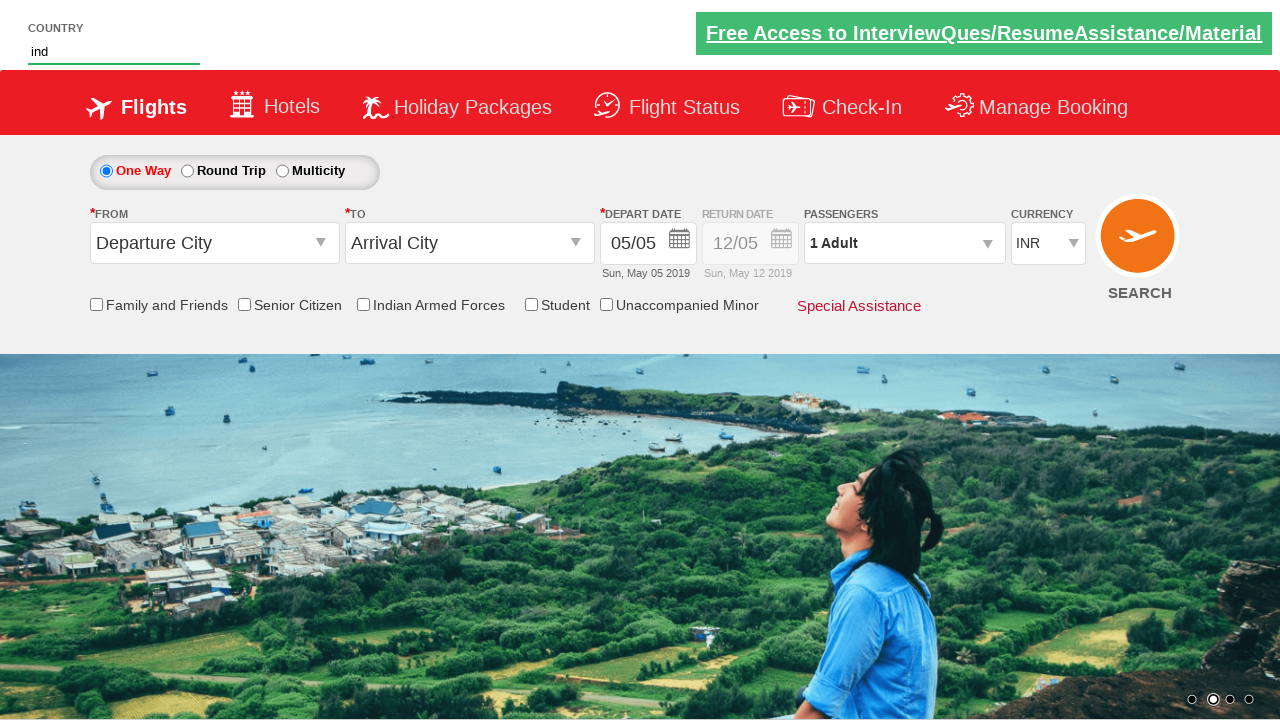

Dropdown suggestions appeared
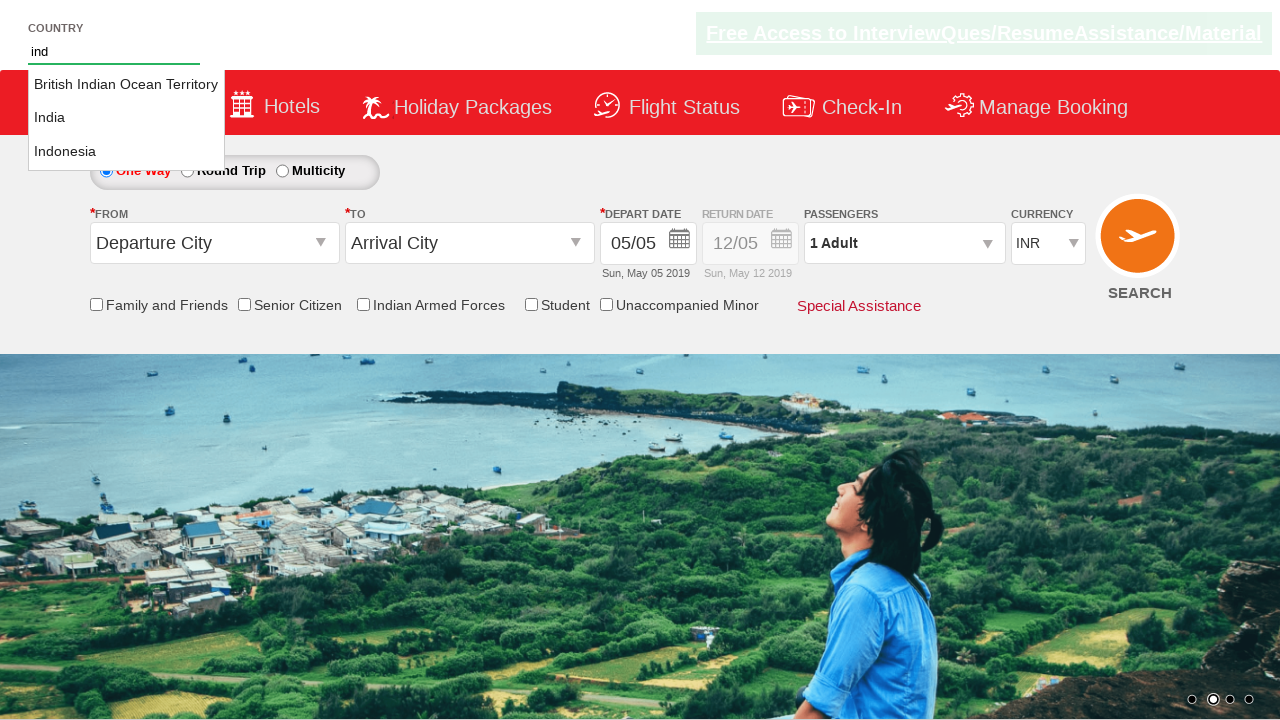

Retrieved all suggestion options from dropdown
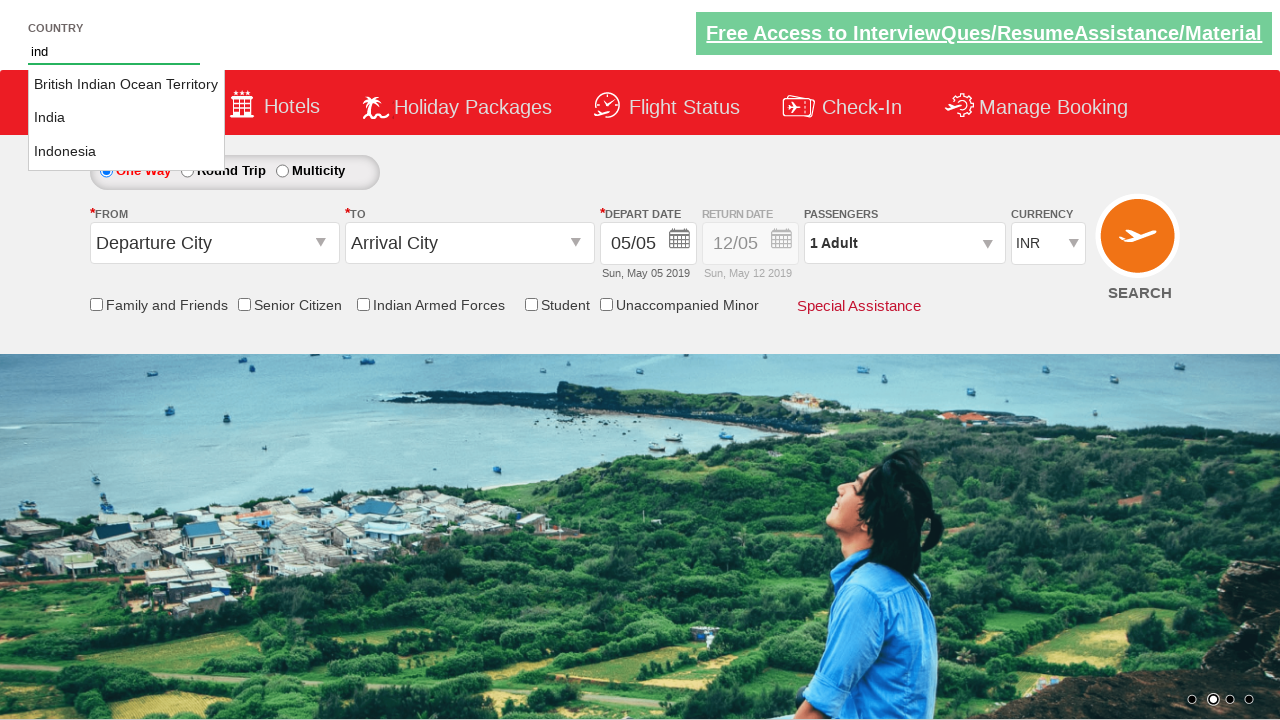

Selected 'India' from autosuggestive dropdown at (126, 118) on li[class='ui-menu-item'] a >> nth=1
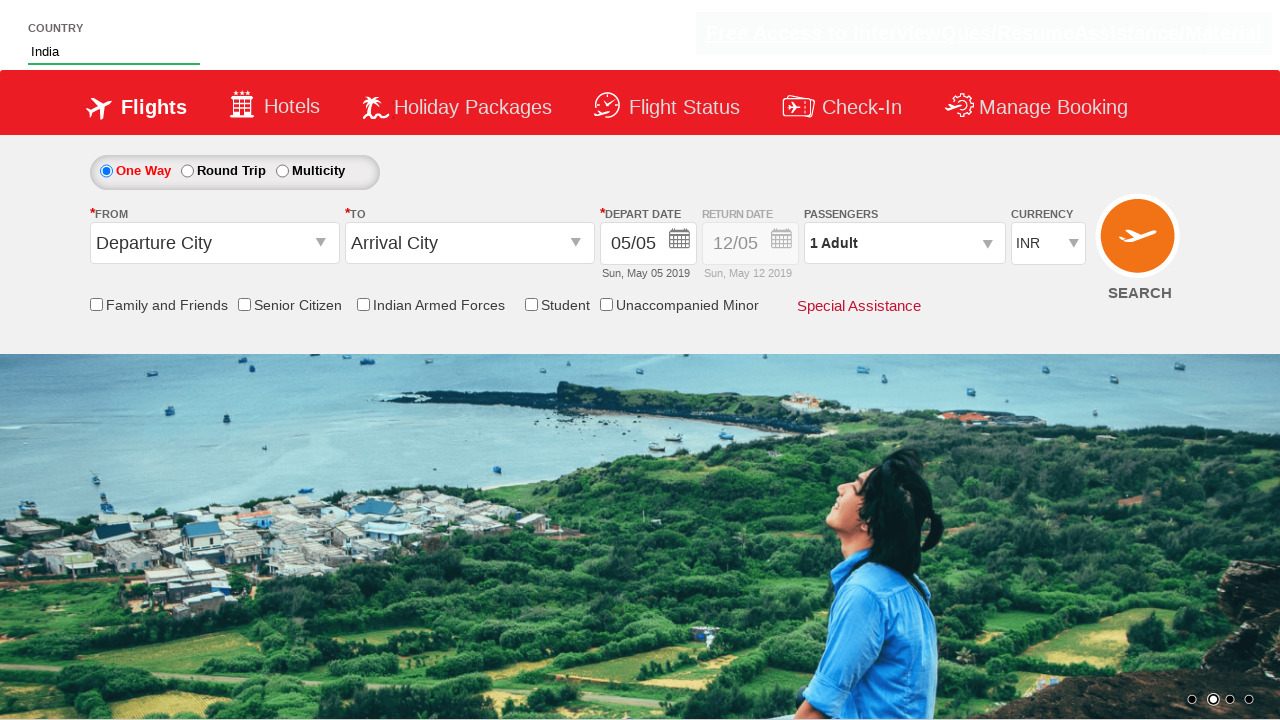

Clicked on friends and family checkbox at (96, 304) on #ctl00_mainContent_chk_friendsandfamily
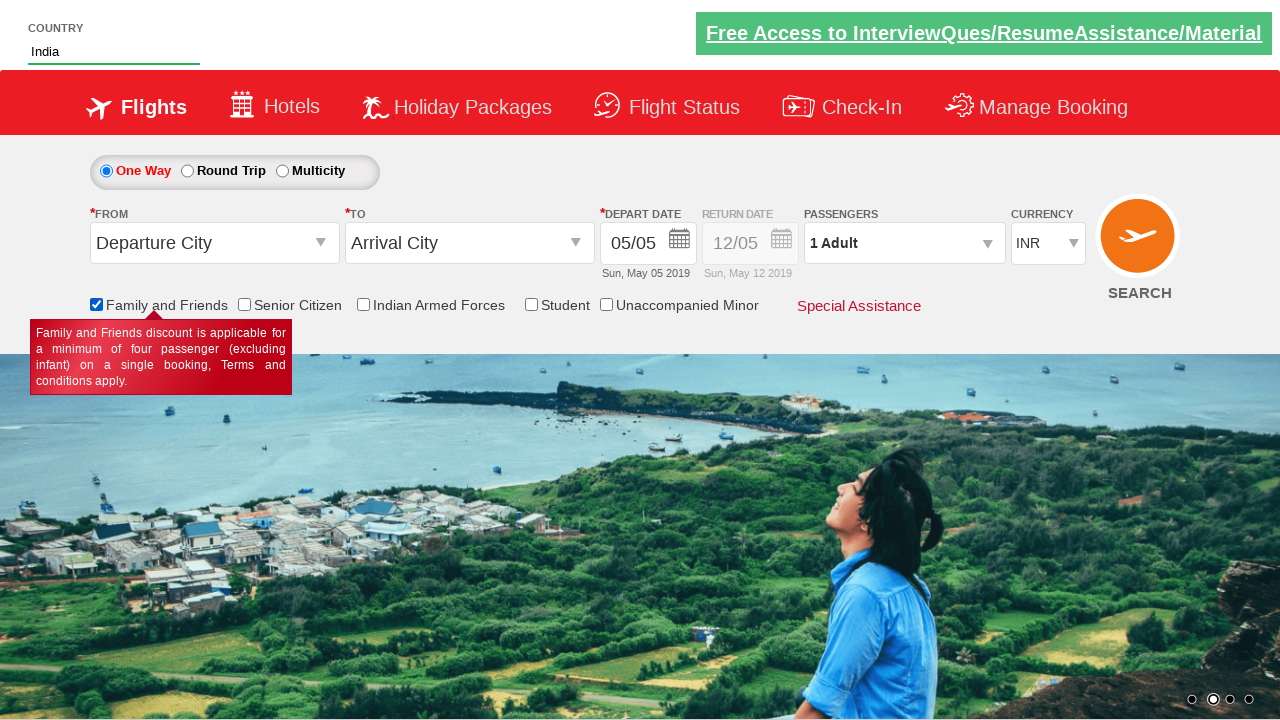

Verified friends and family checkbox is selected
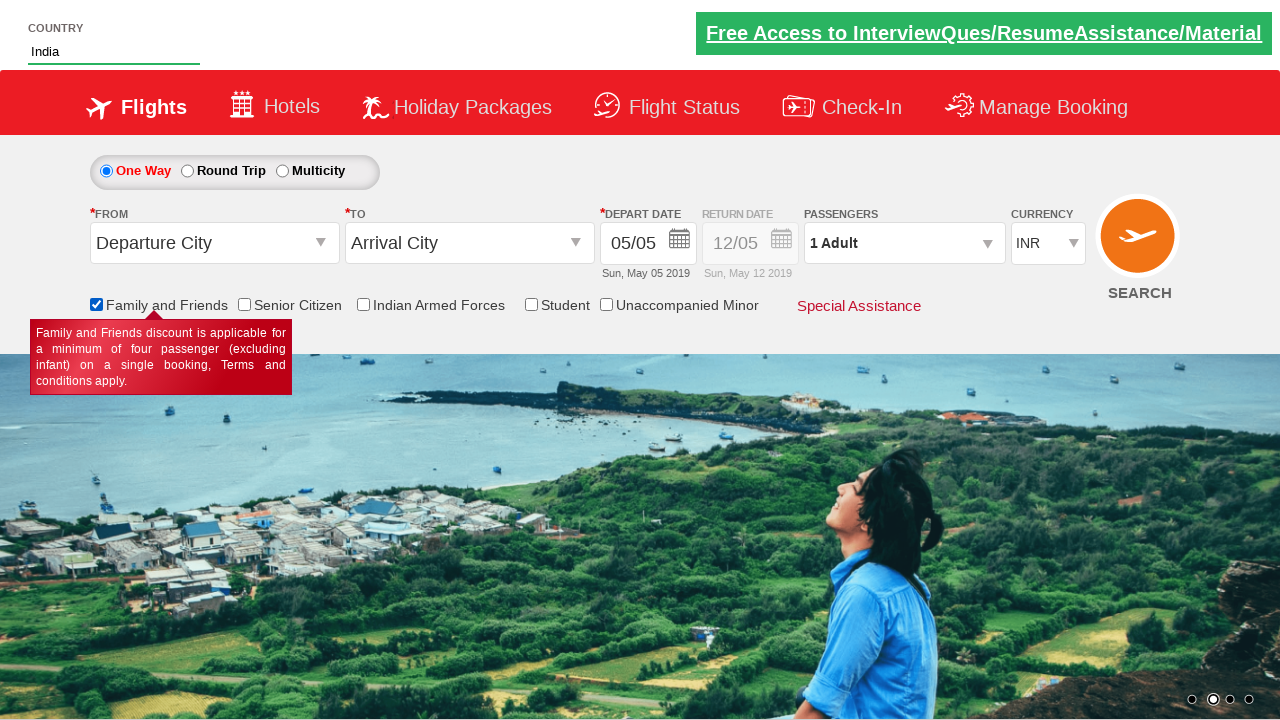

Counted total checkboxes on page: 6
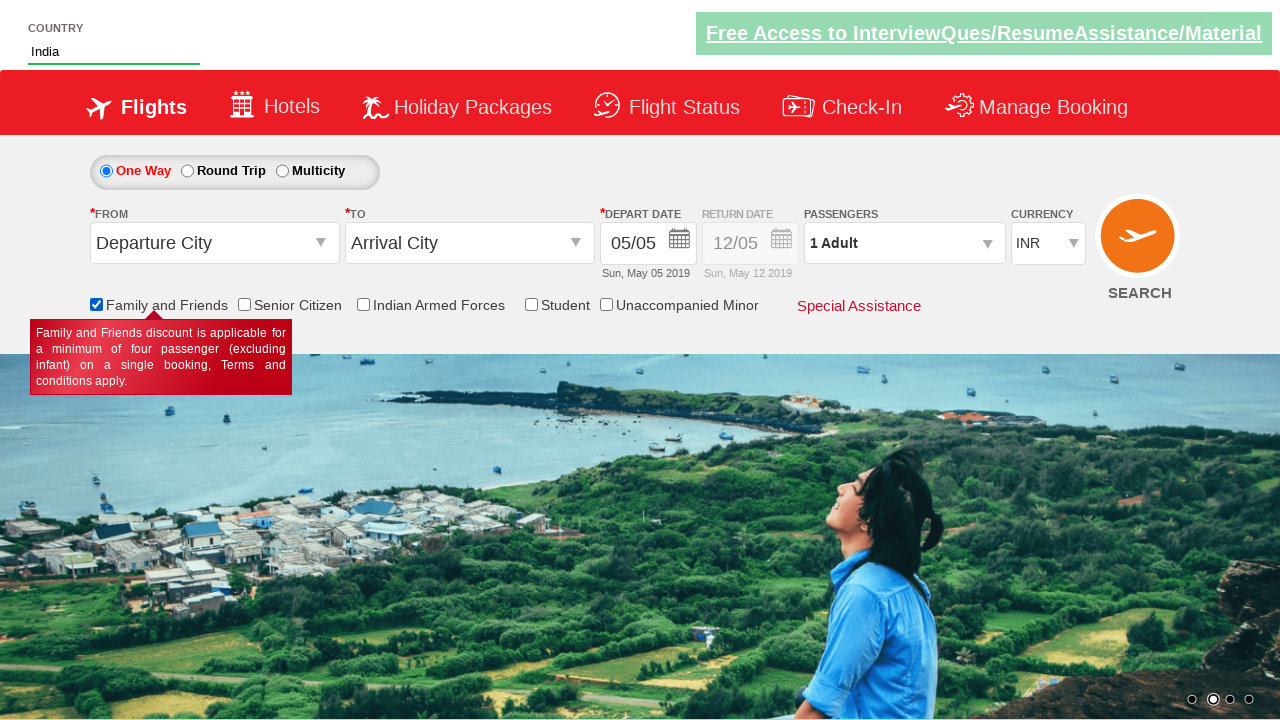

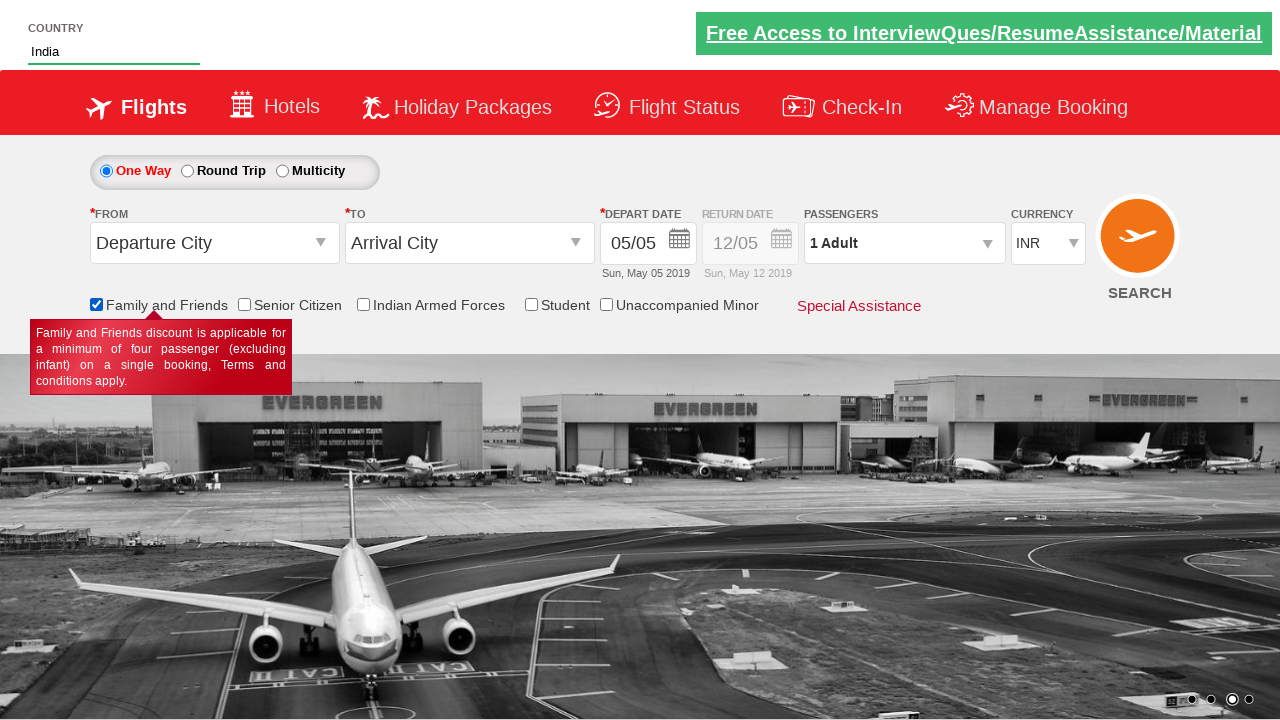